Tests dropdown select functionality by selecting options using visible text, index, and value attribute from a single-select dropdown

Starting URL: https://v1.training-support.net/selenium/selects

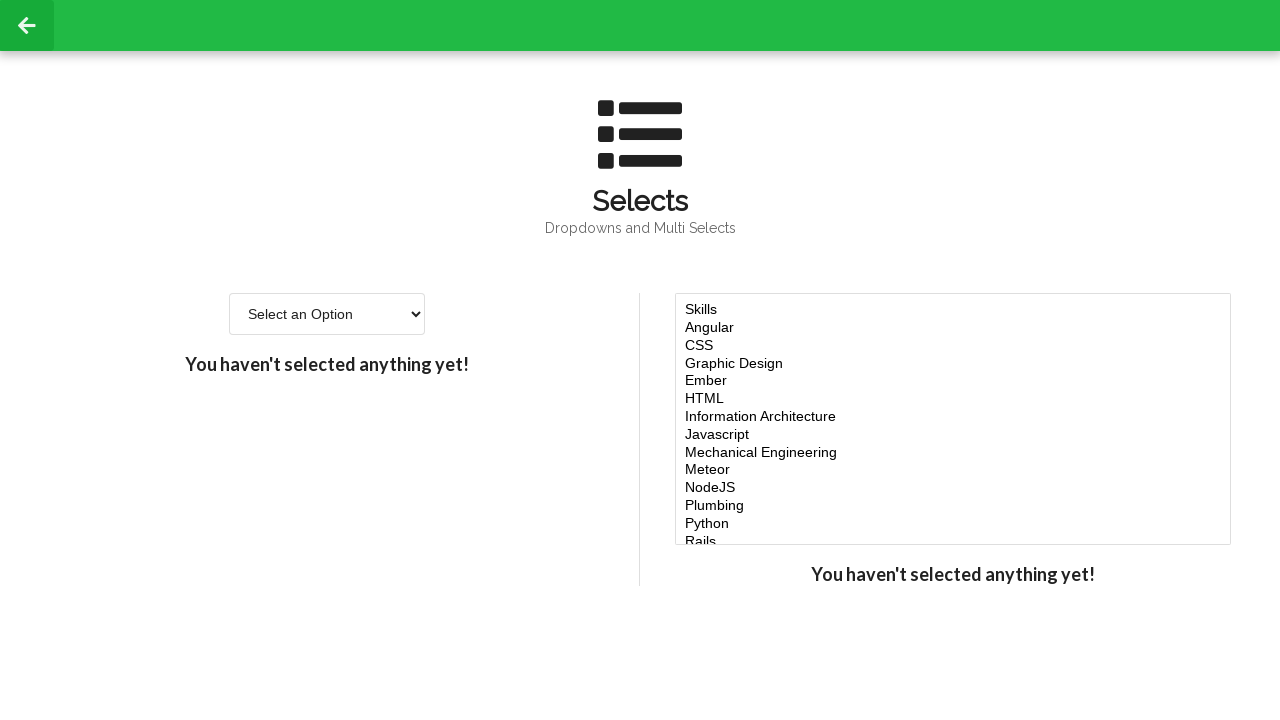

Selected 'Option 2' from dropdown using visible text on #single-select
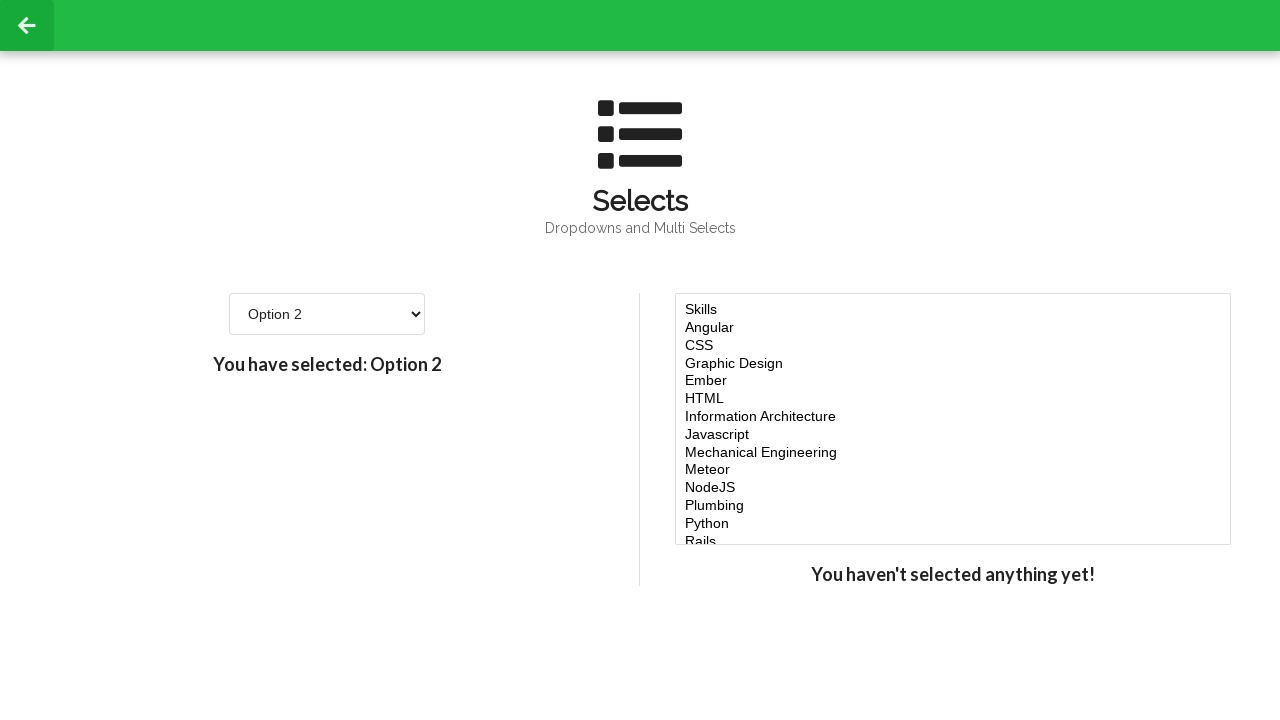

Selected option at index 3 from dropdown on #single-select
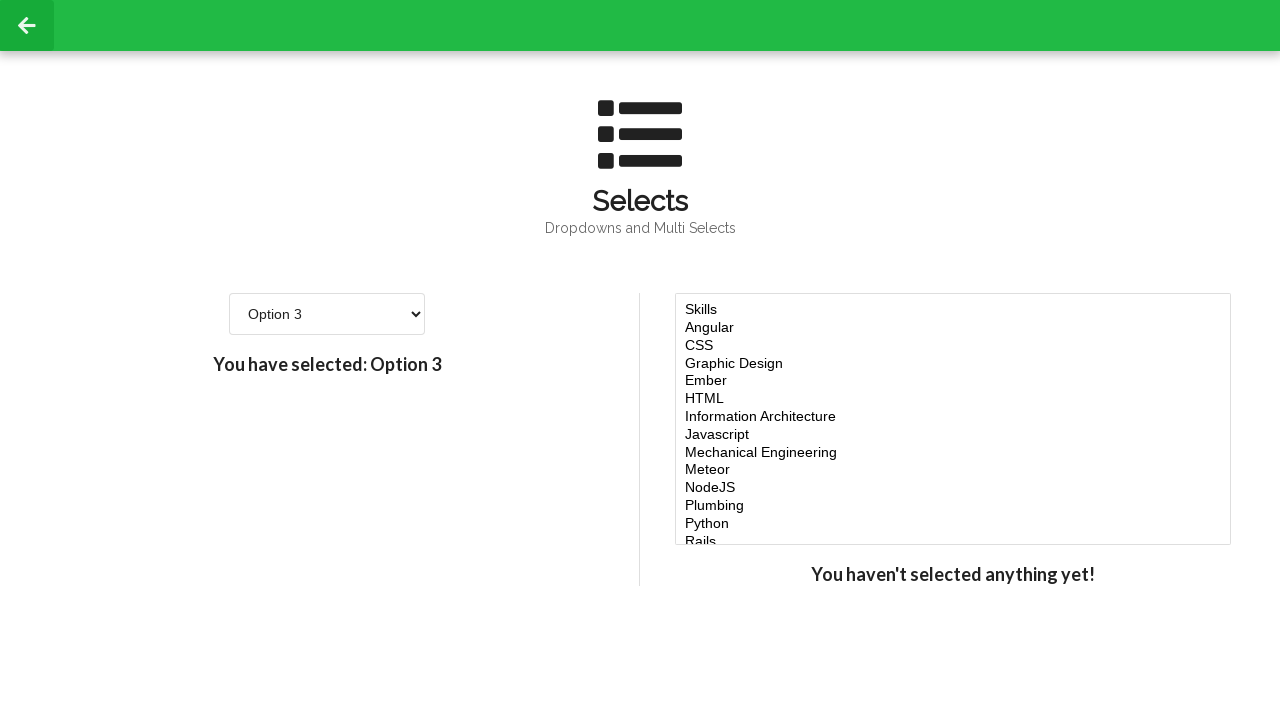

Selected option with value '4' from dropdown on #single-select
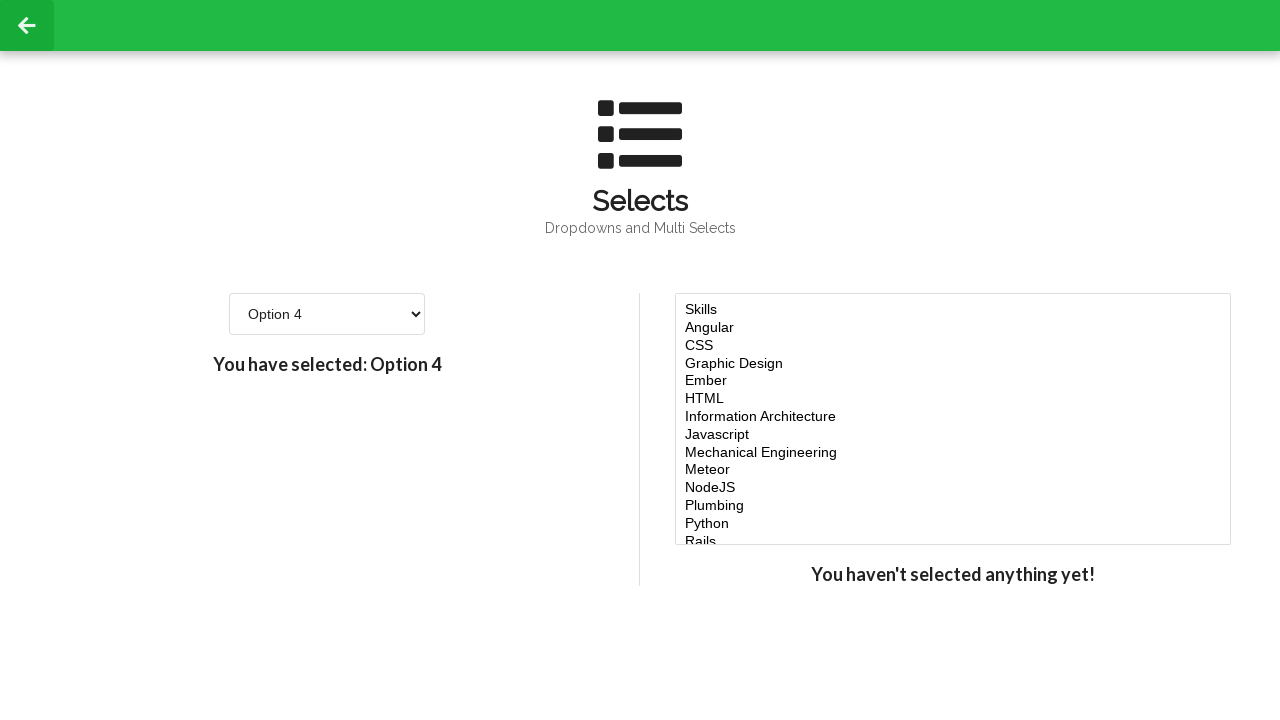

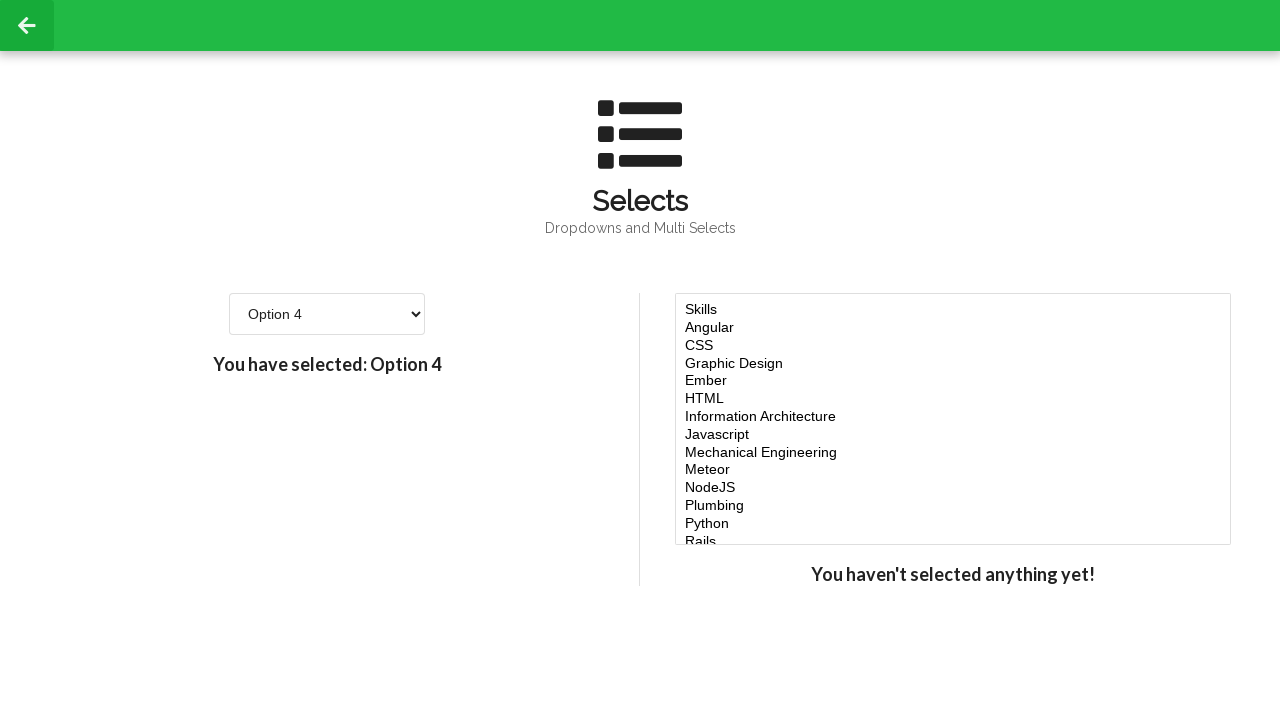